Tests dropdown selection functionality by selecting options using different methods (by value and by index)

Starting URL: https://the-internet.herokuapp.com/dropdown

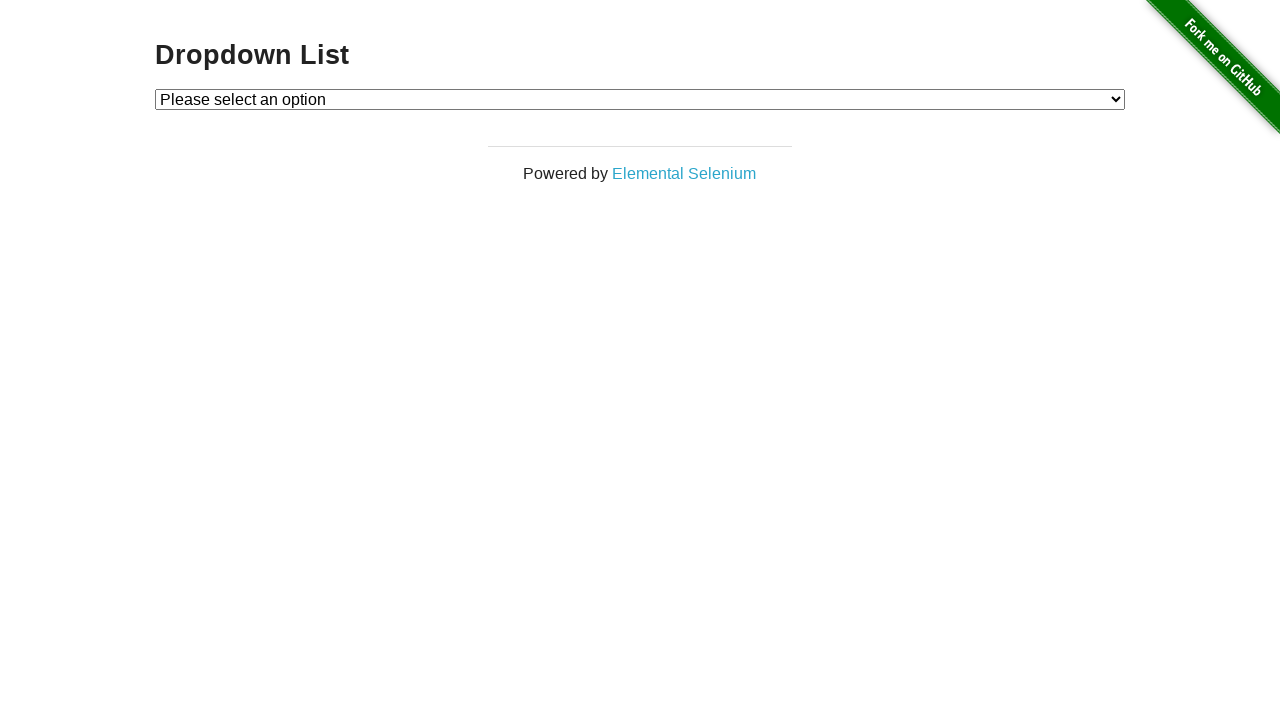

Located dropdown element with id 'dropdown'
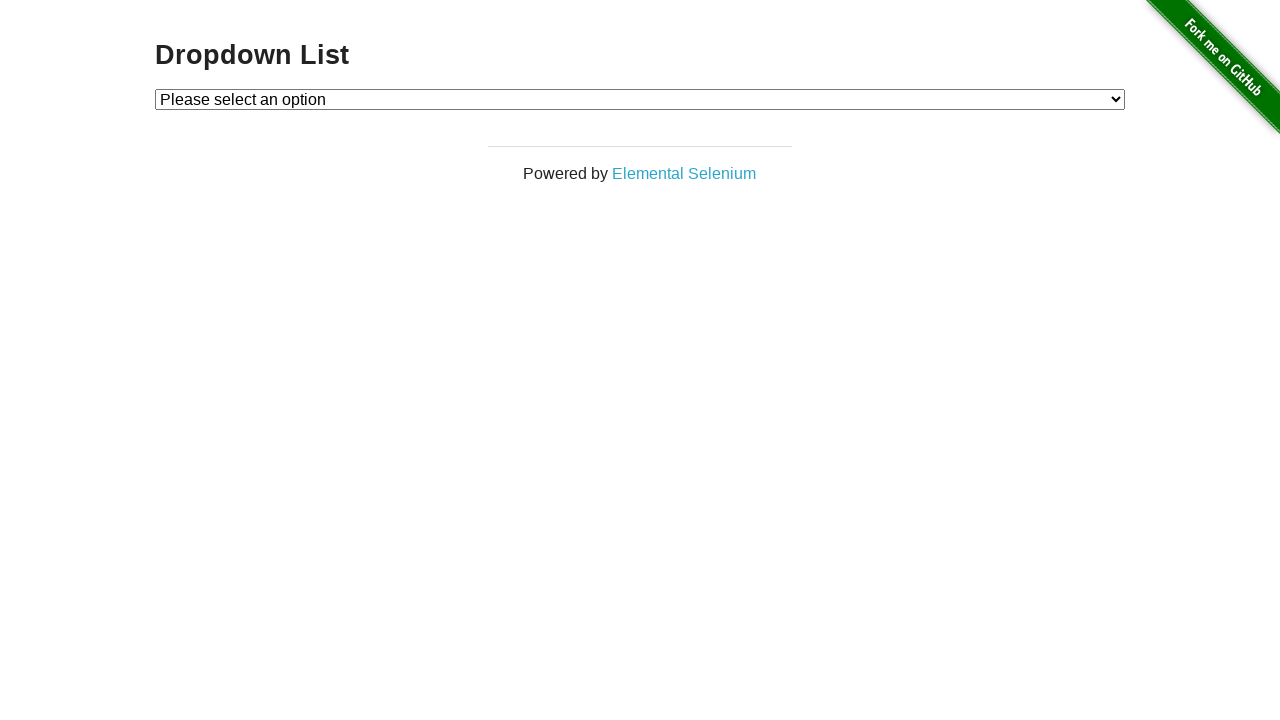

Selected first option by value '1' from dropdown on #dropdown
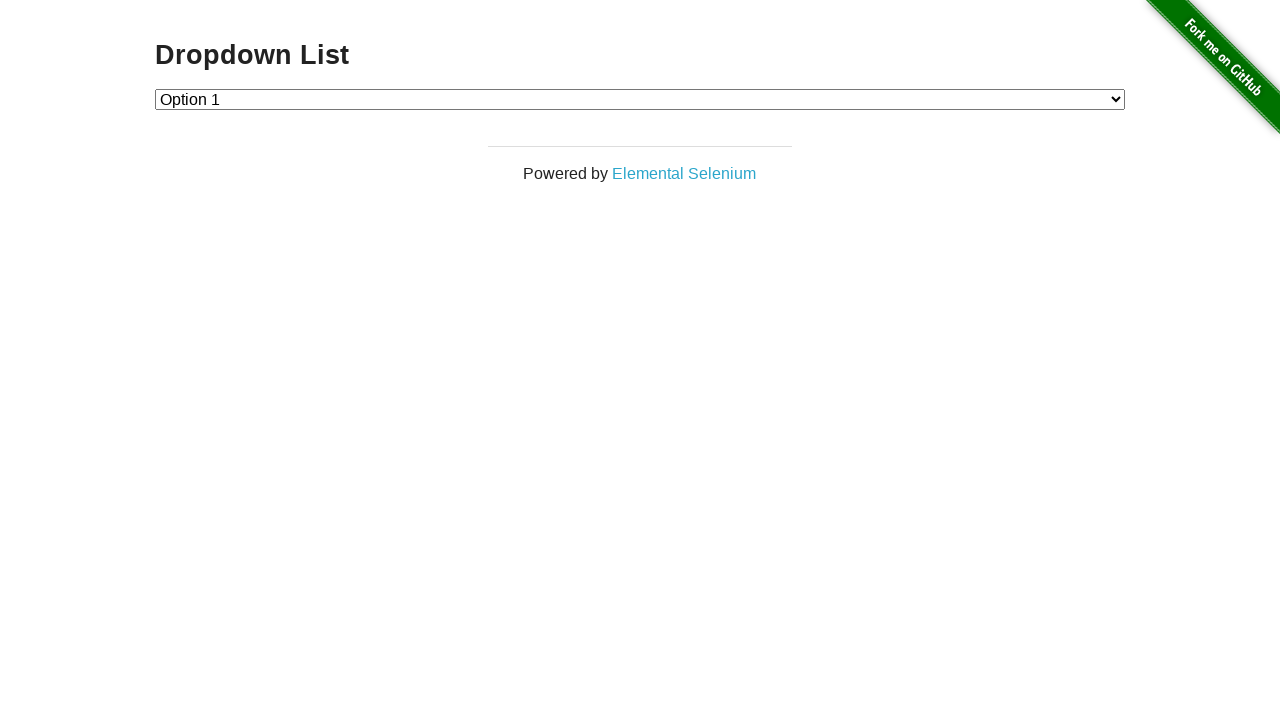

Waited 5 seconds for visual feedback after selecting first option
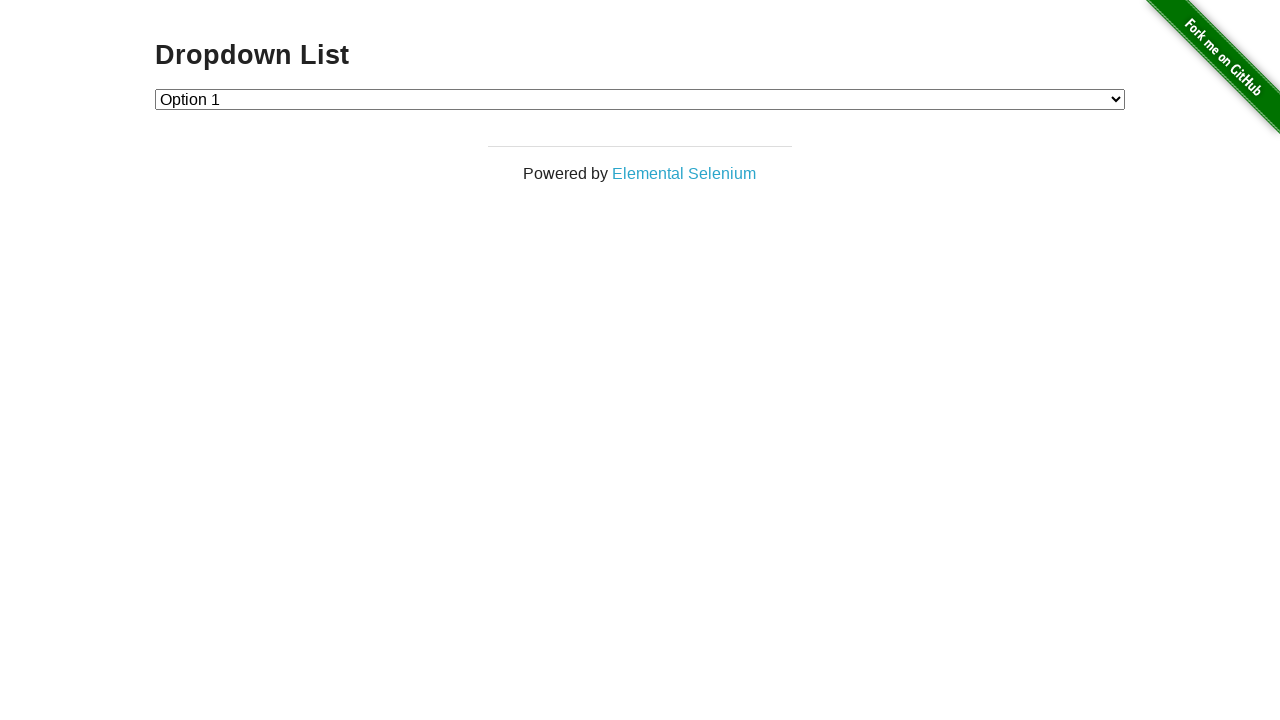

Selected option at index 2 (3rd option including disabled one) from dropdown on #dropdown
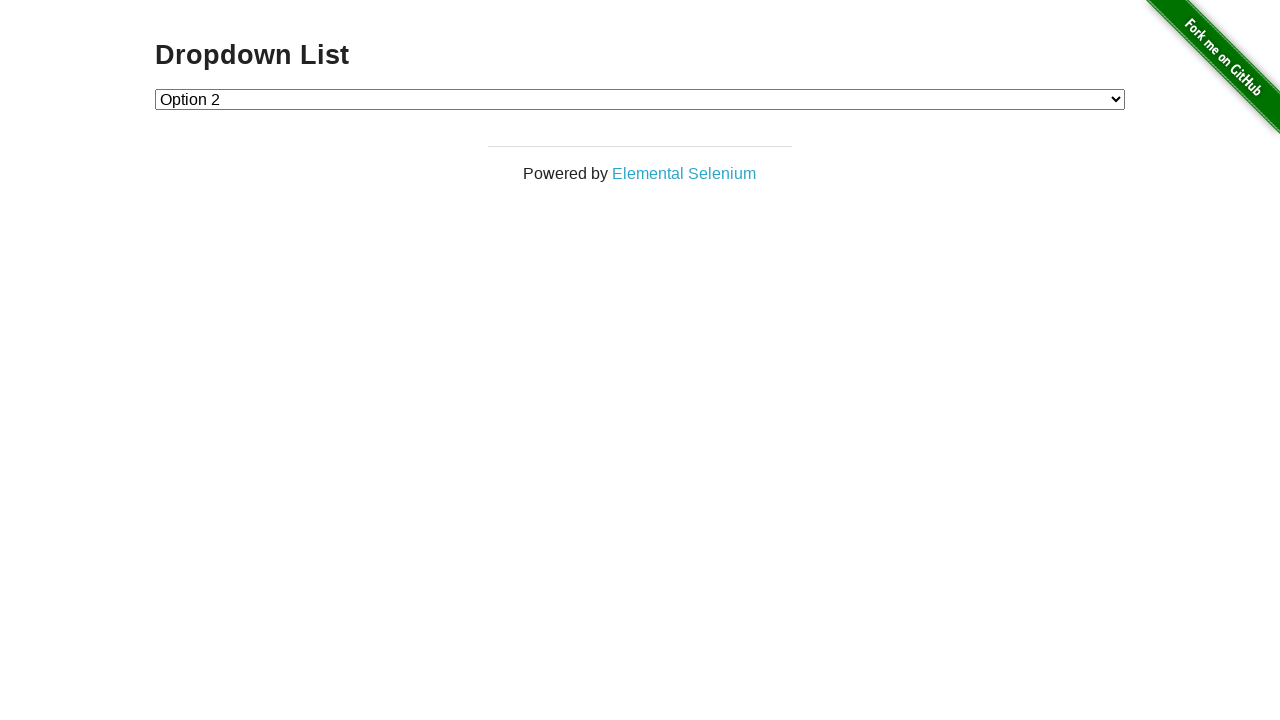

Waited 5 seconds for visual feedback after selecting option by index
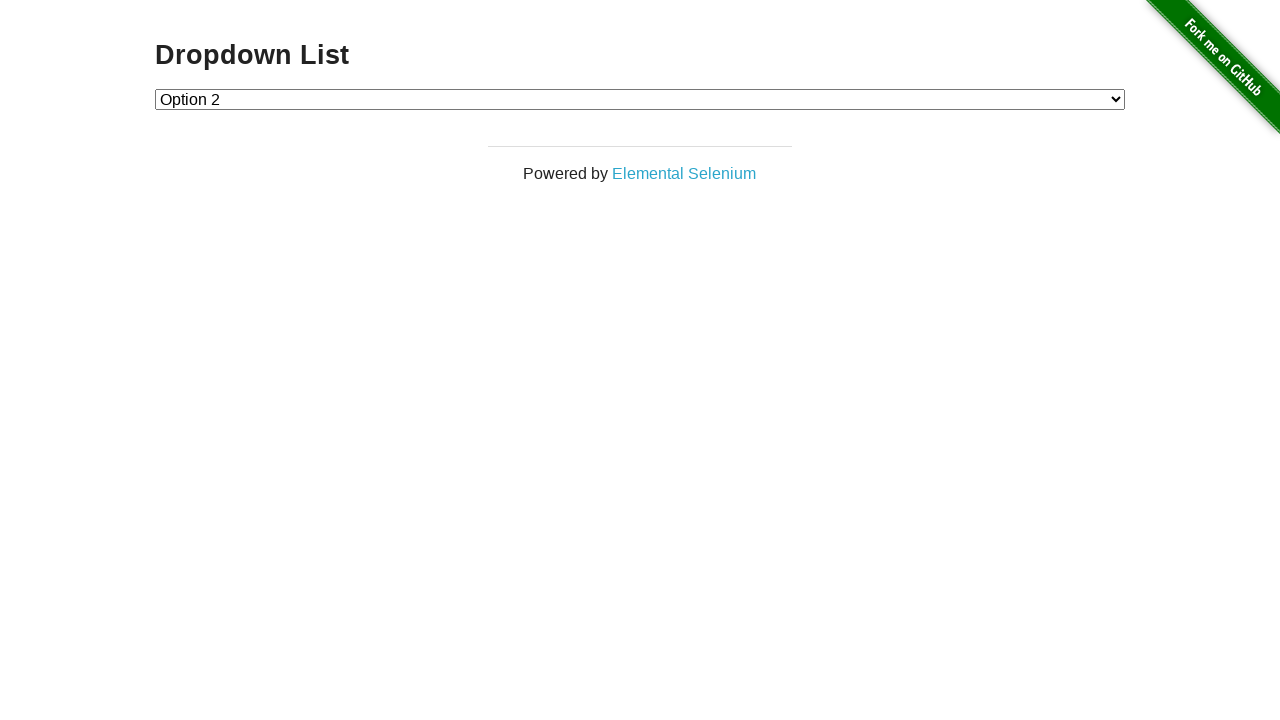

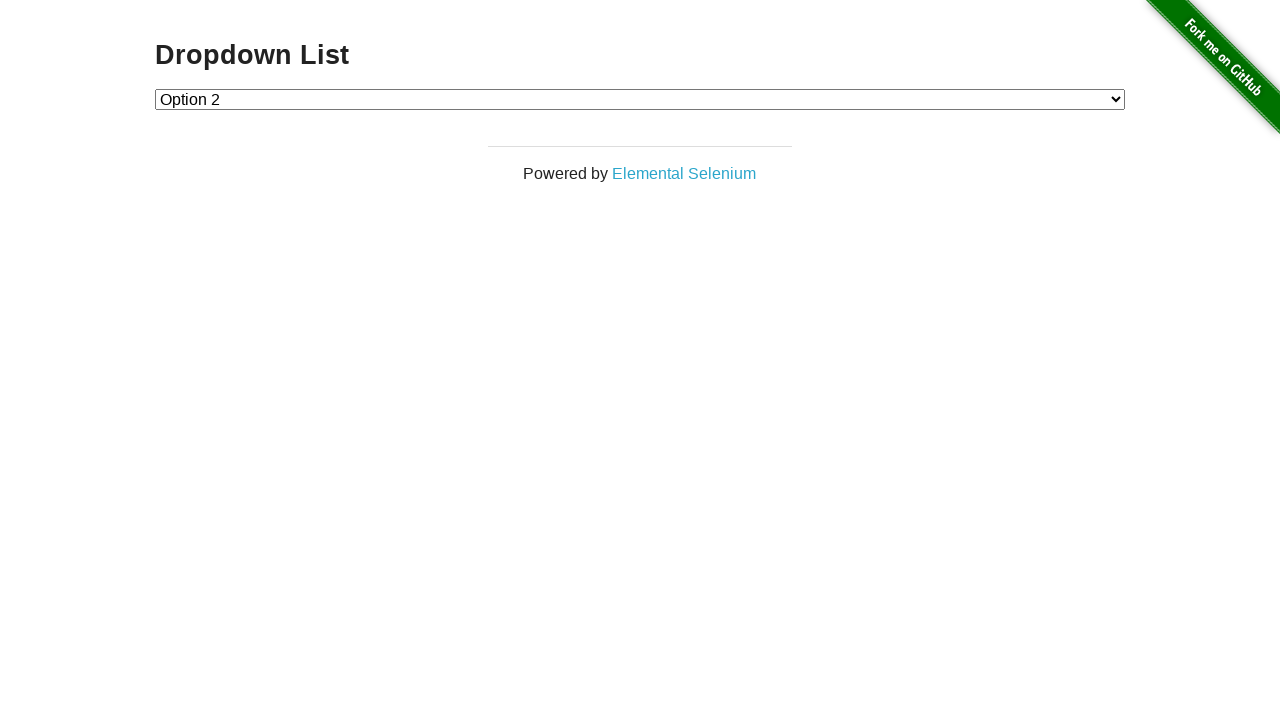